Tests a web form by filling a text field and submitting, then verifying the success message

Starting URL: https://www.selenium.dev/selenium/web/web-form.html

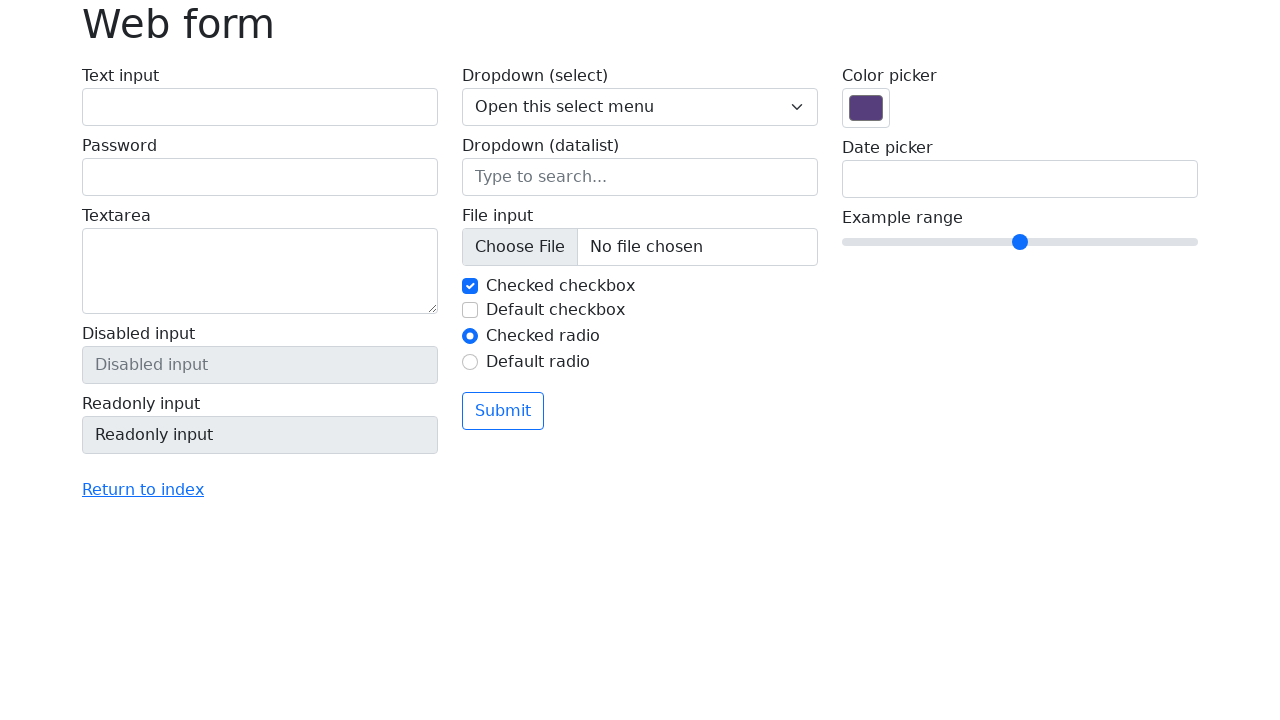

Navigated to web form URL
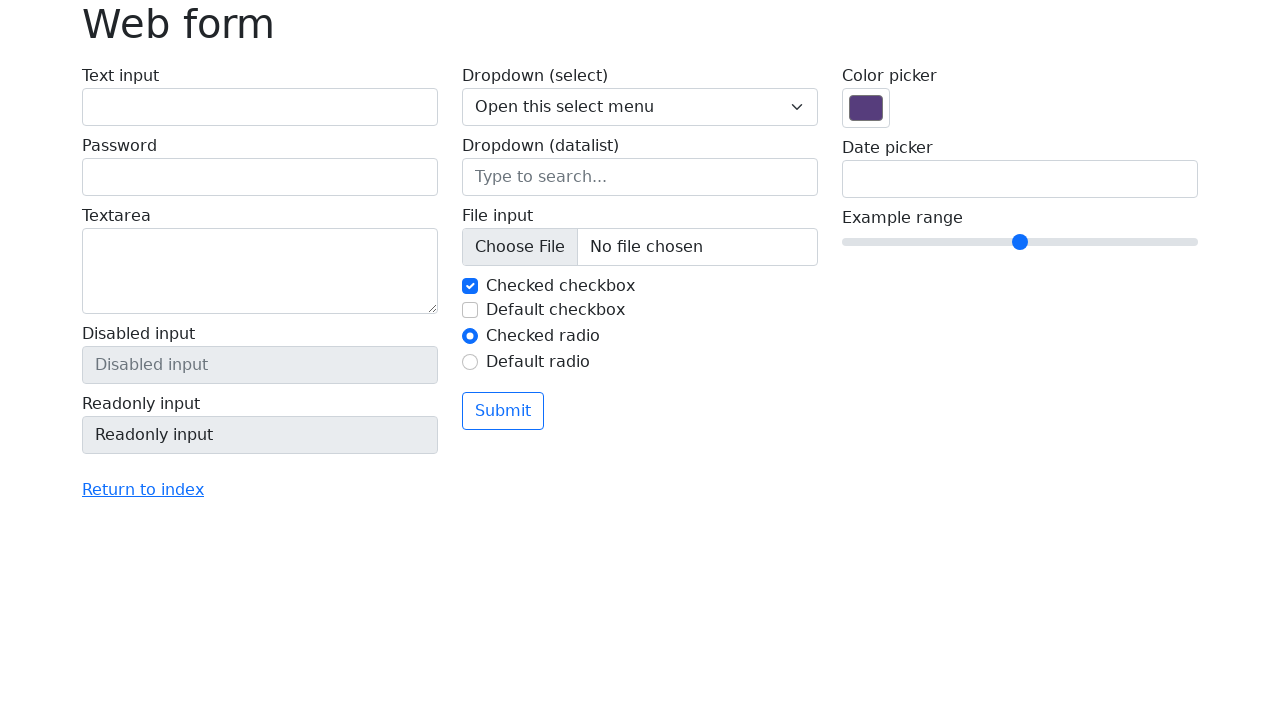

Filled text field with 'Selenium' on input[name='my-text']
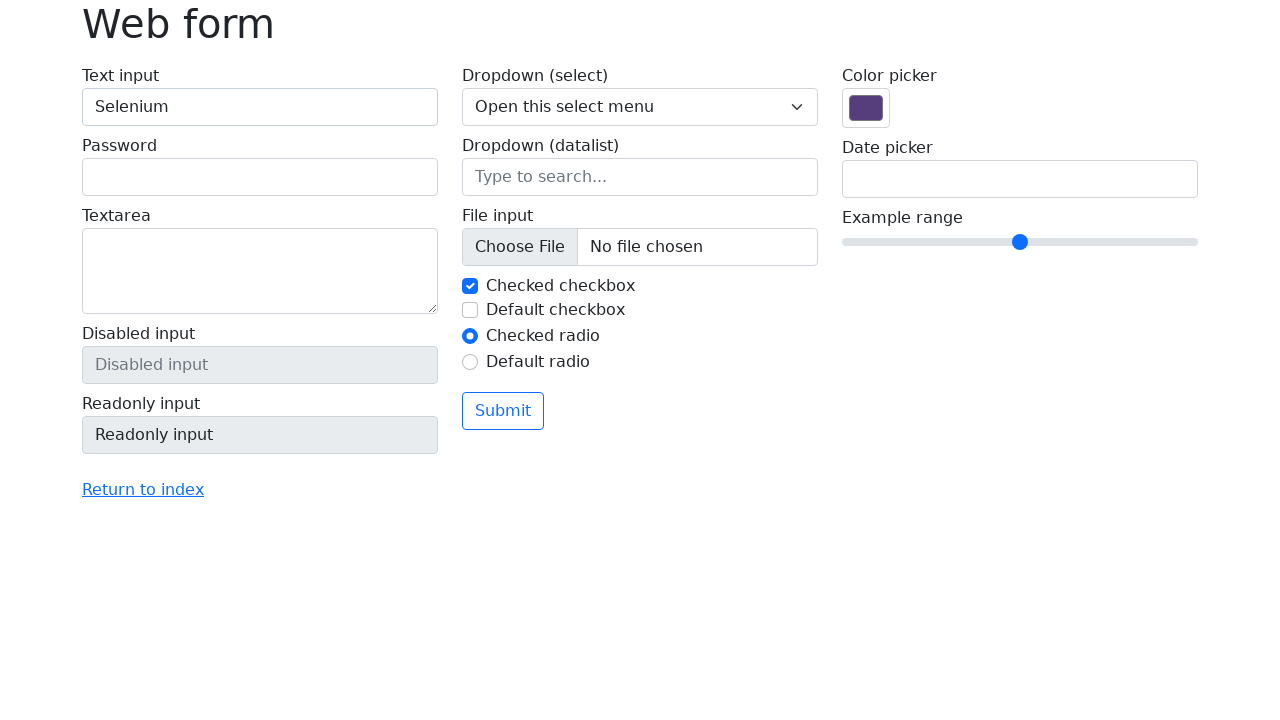

Clicked submit button at (503, 411) on button
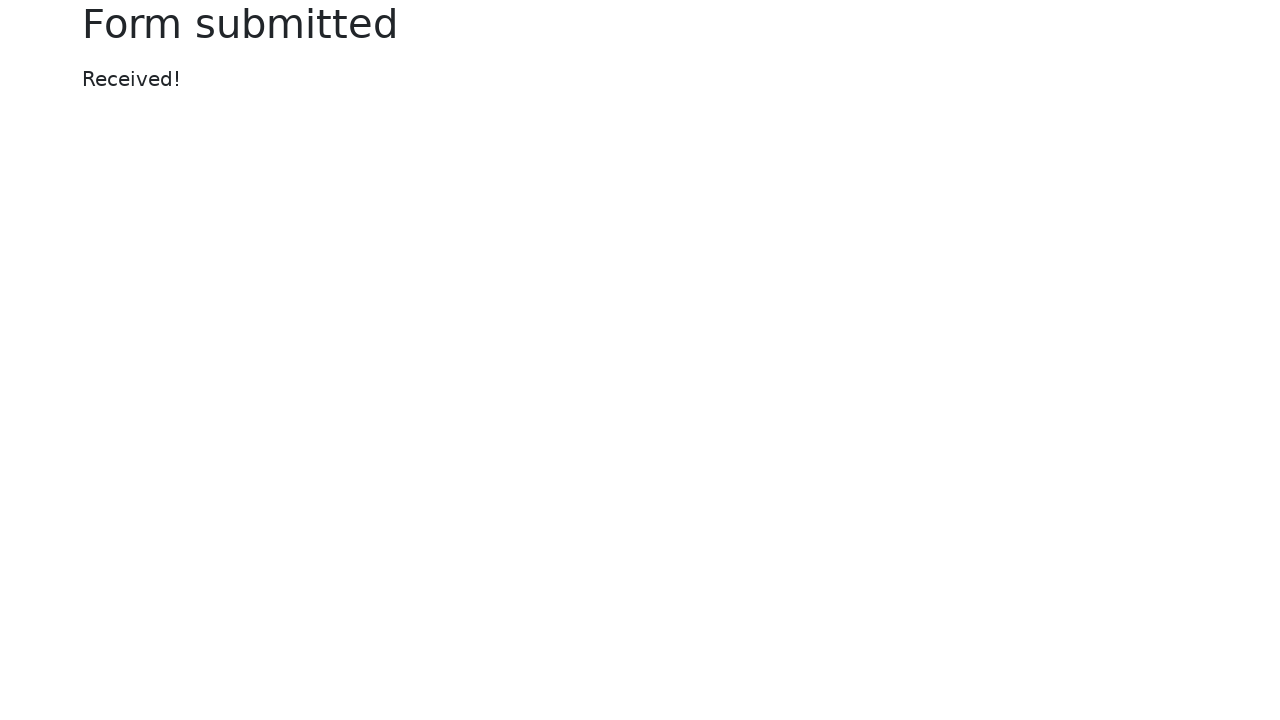

Success message element loaded
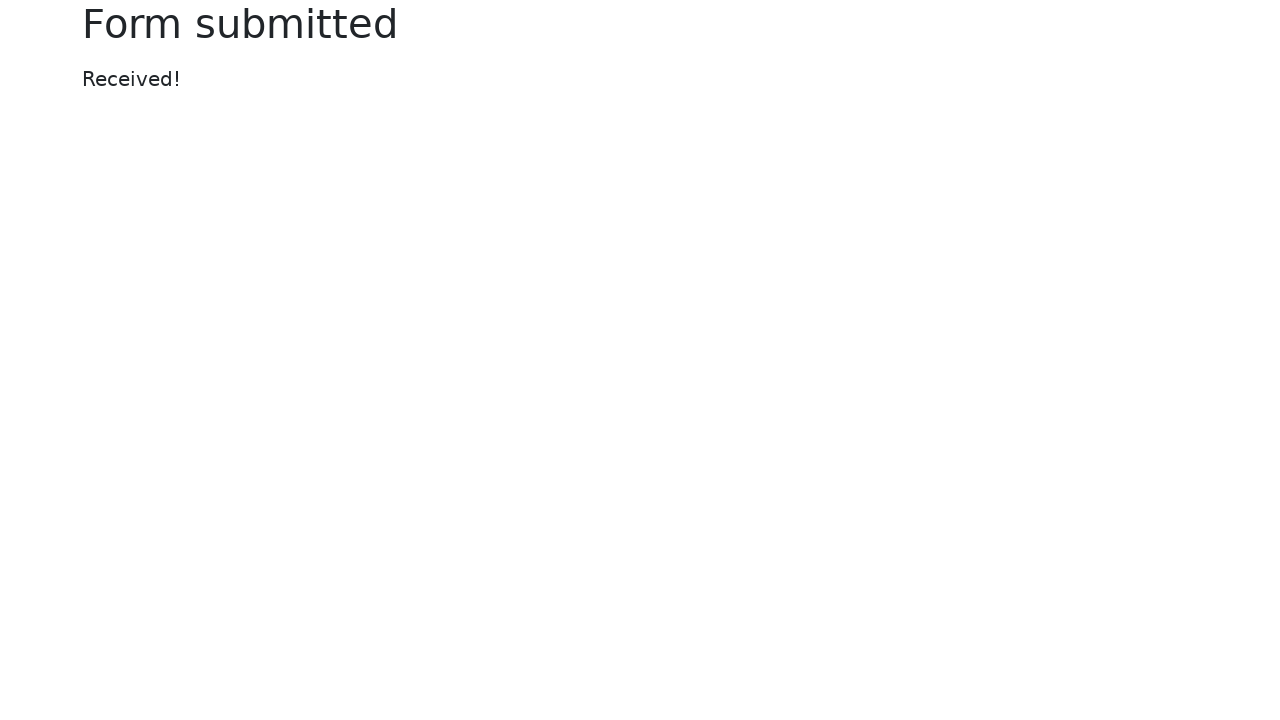

Verified success message displays 'Received!'
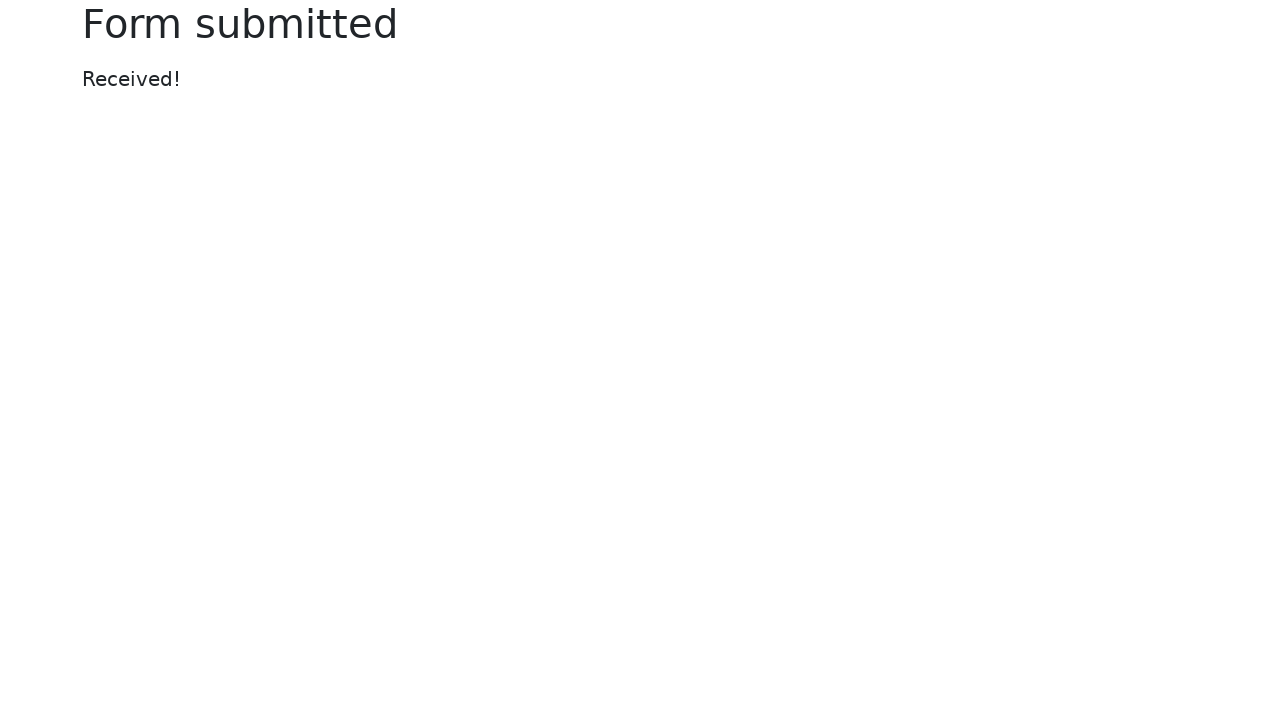

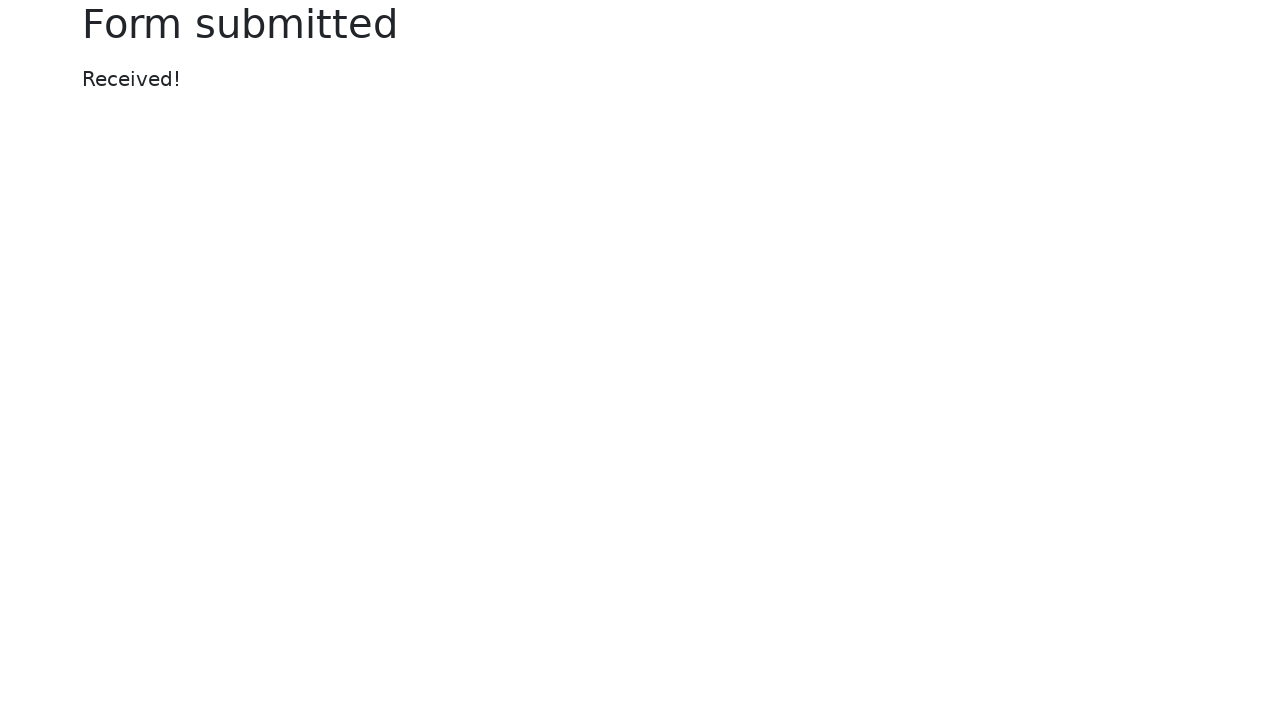